Tests the sorting functionality of a vegetable/fruit table by clicking the column header and verifying the items are displayed in sorted order

Starting URL: https://rahulshettyacademy.com/seleniumPractise/#/offers

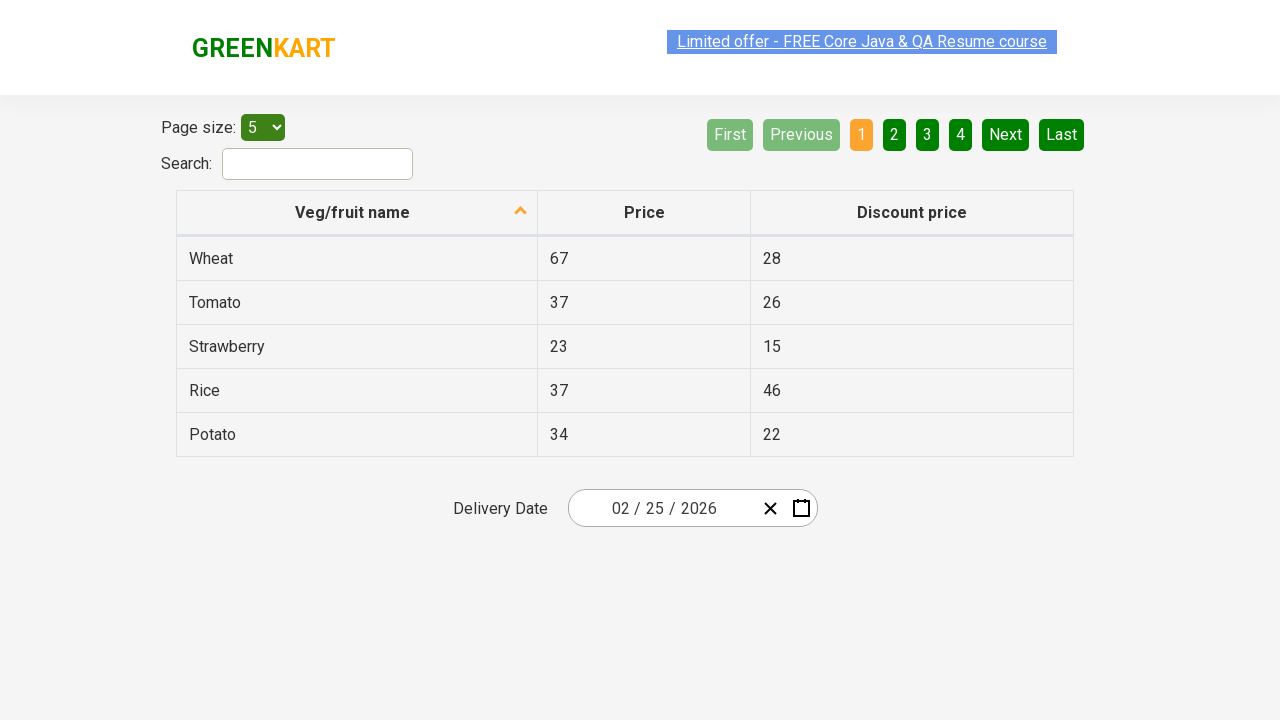

Clicked on 'Veg/fruit name' column header to sort the table at (353, 212) on xpath=//span[text()='Veg/fruit name']
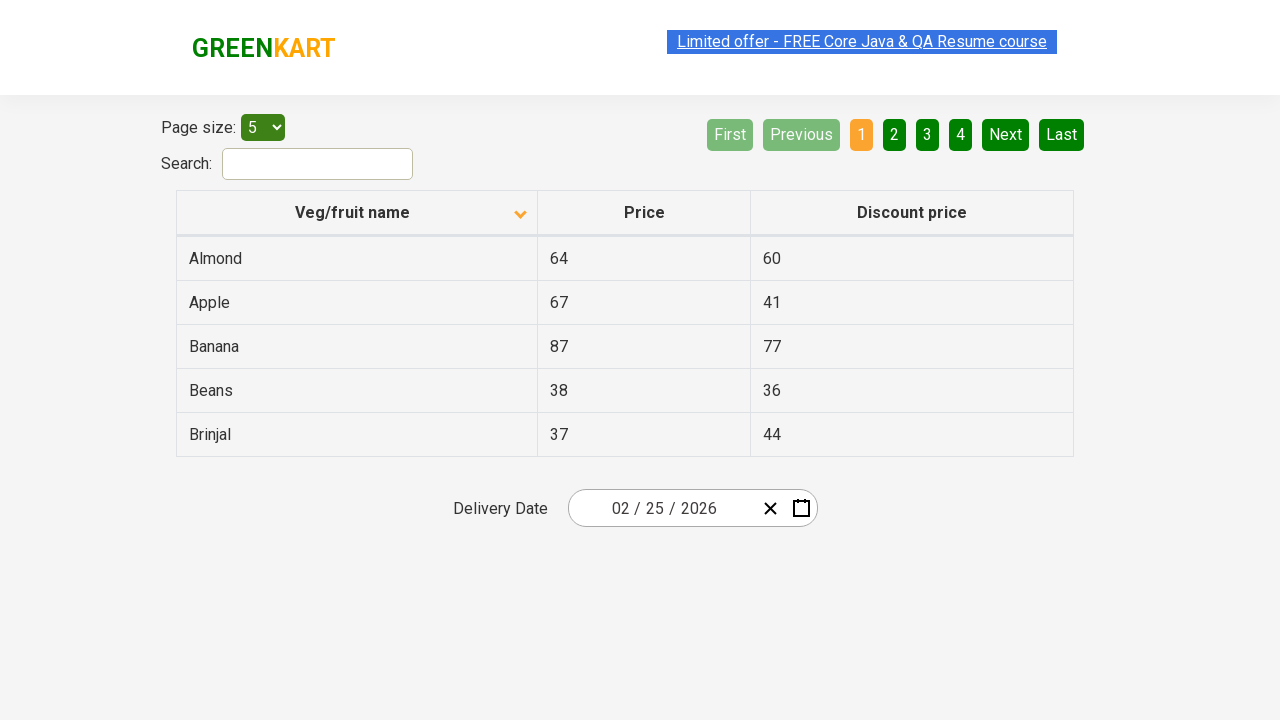

Waited 1000ms for the table to be sorted
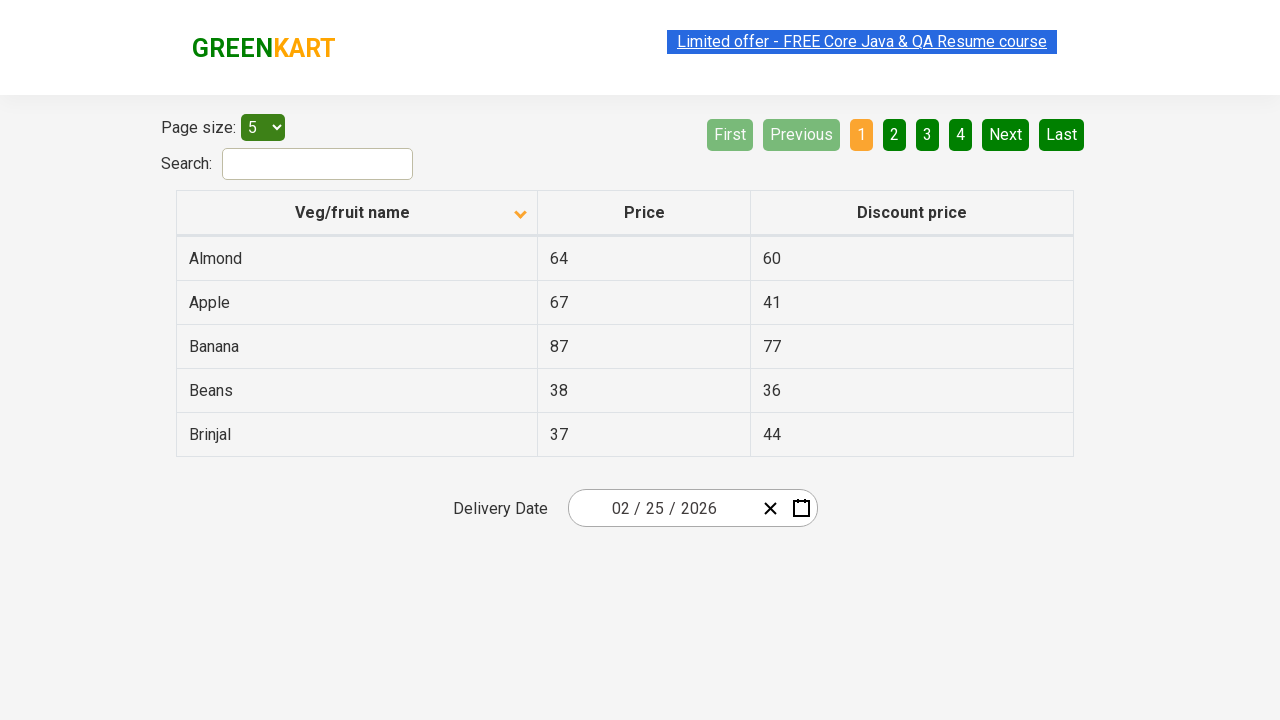

Verified that sorted vegetables are displayed in the table
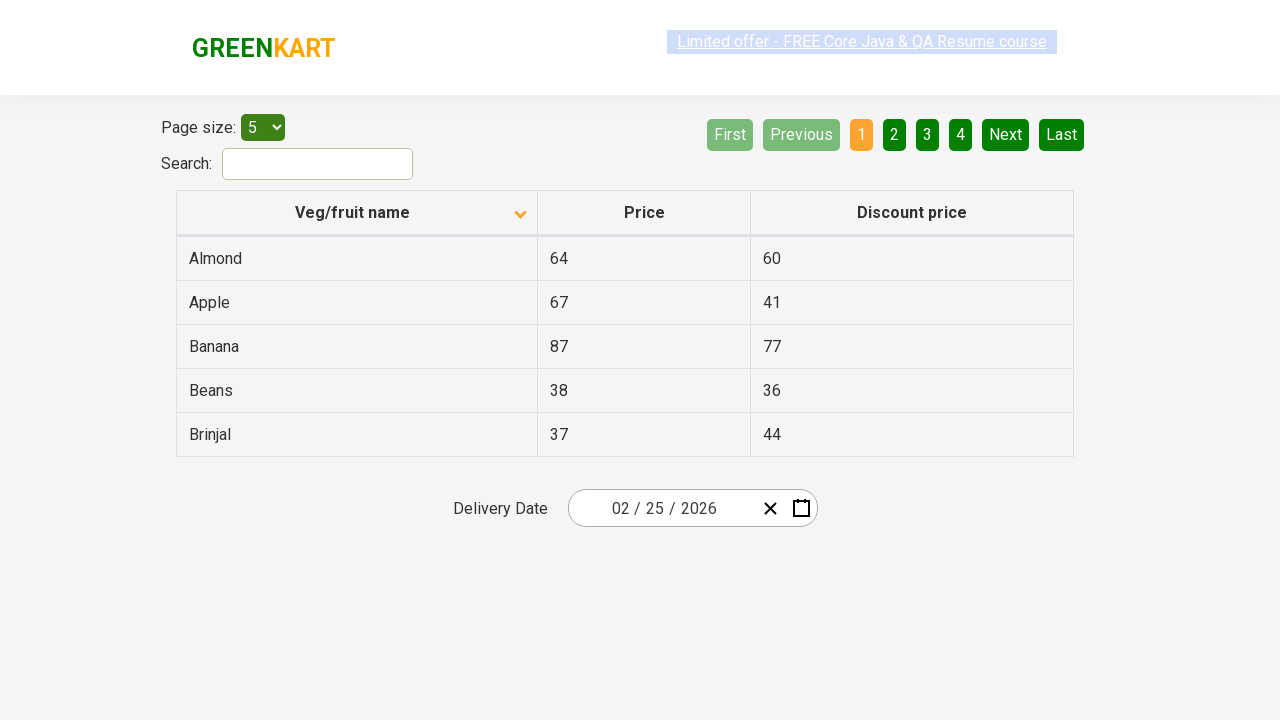

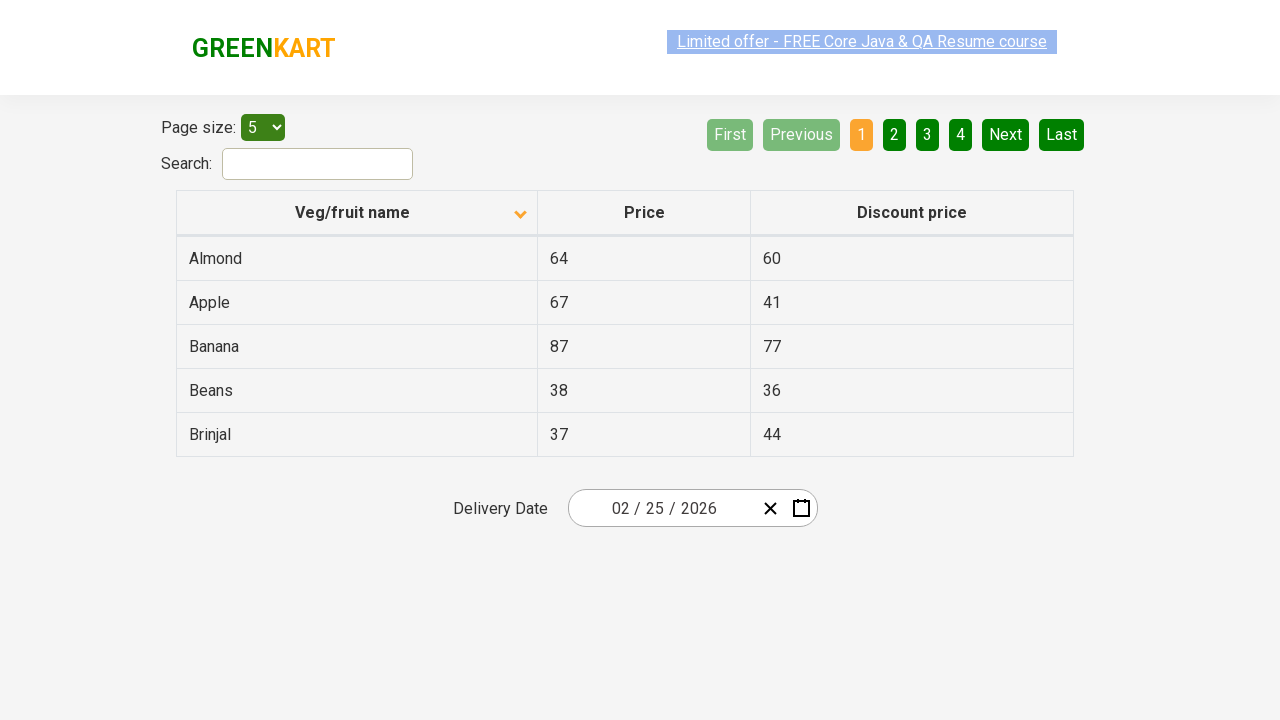